Tests the search functionality by entering a search query and clicking the search button

Starting URL: http://intershop5.skillbox.ru/

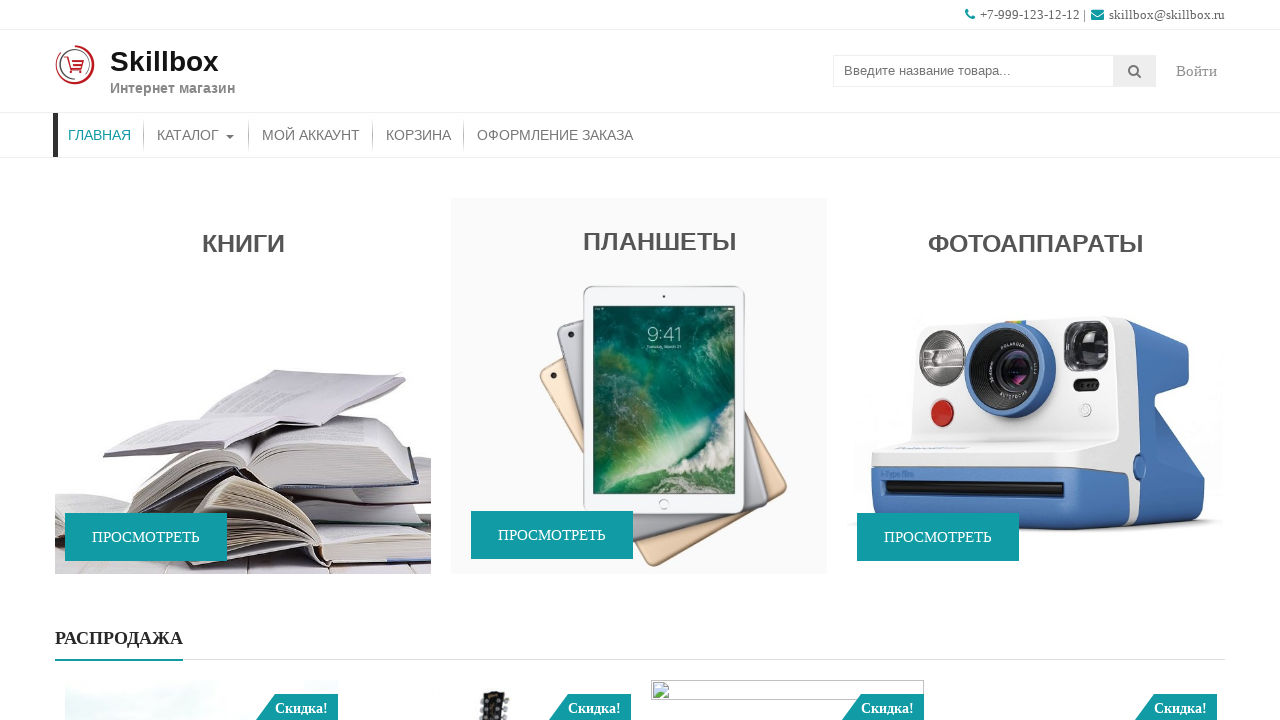

Filled search bar with query 'Часы' on .search-field
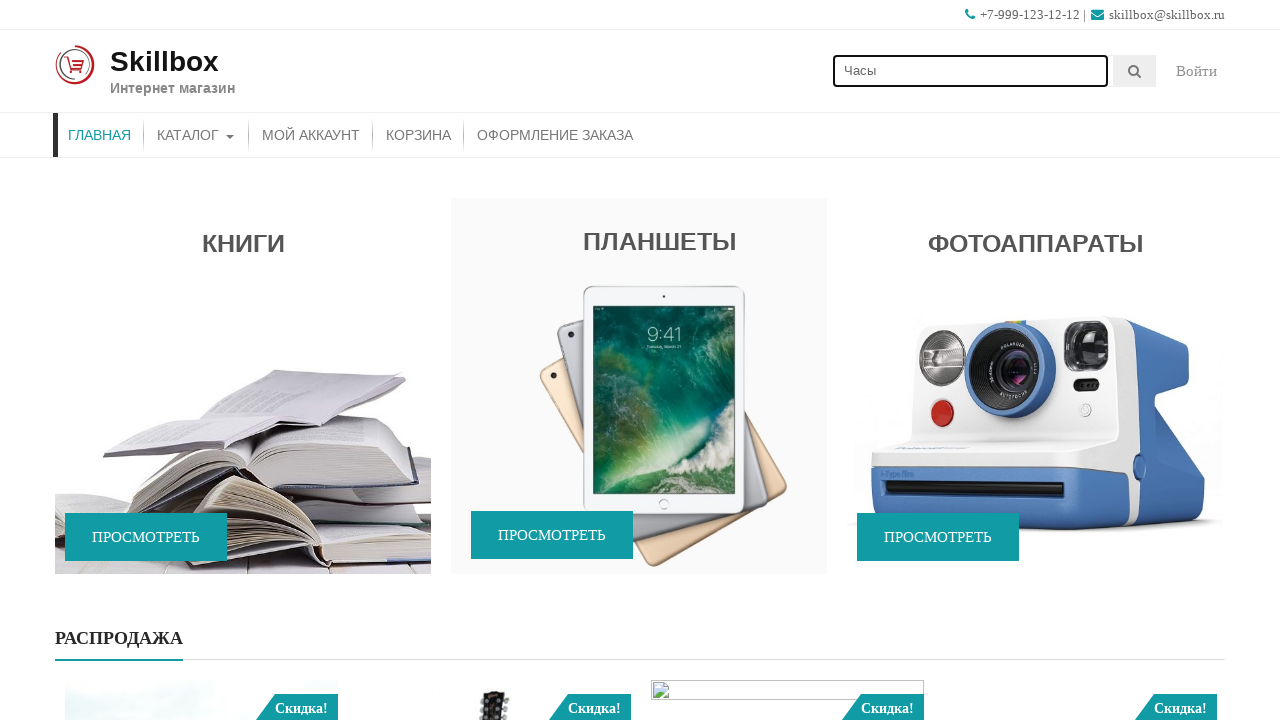

Clicked search button at (1135, 71) on .searchsubmit
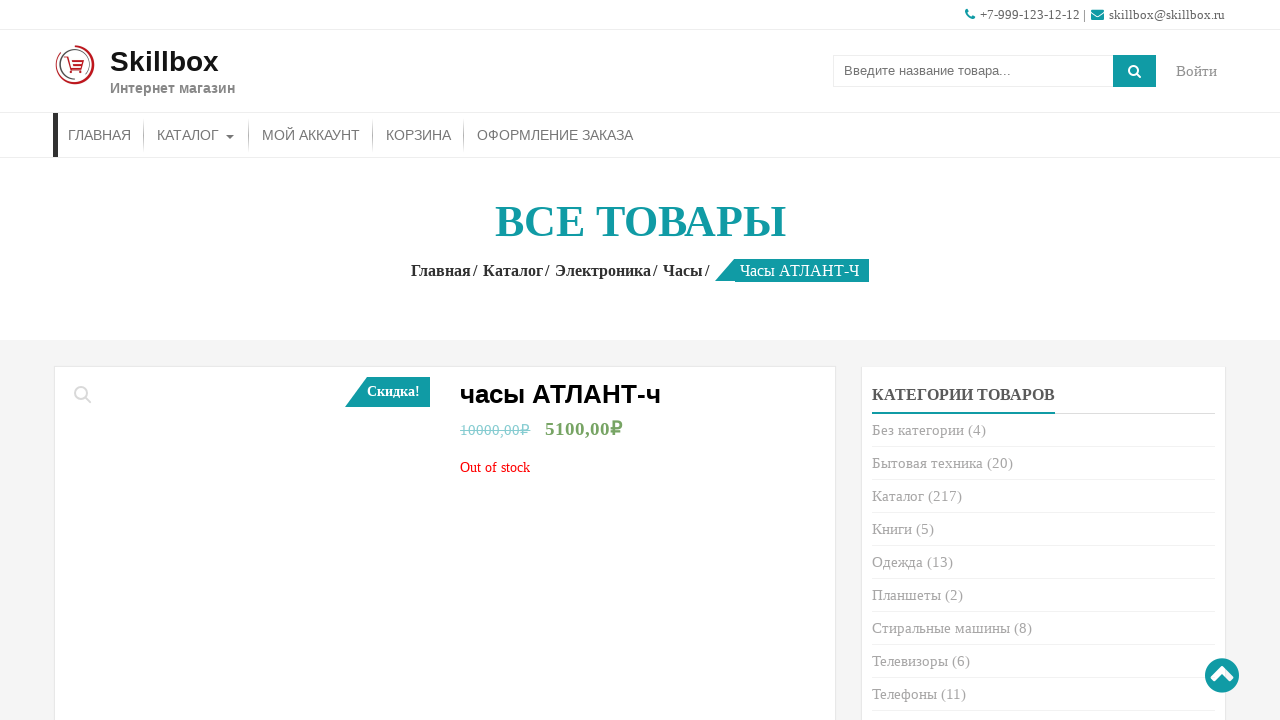

Search results loaded successfully
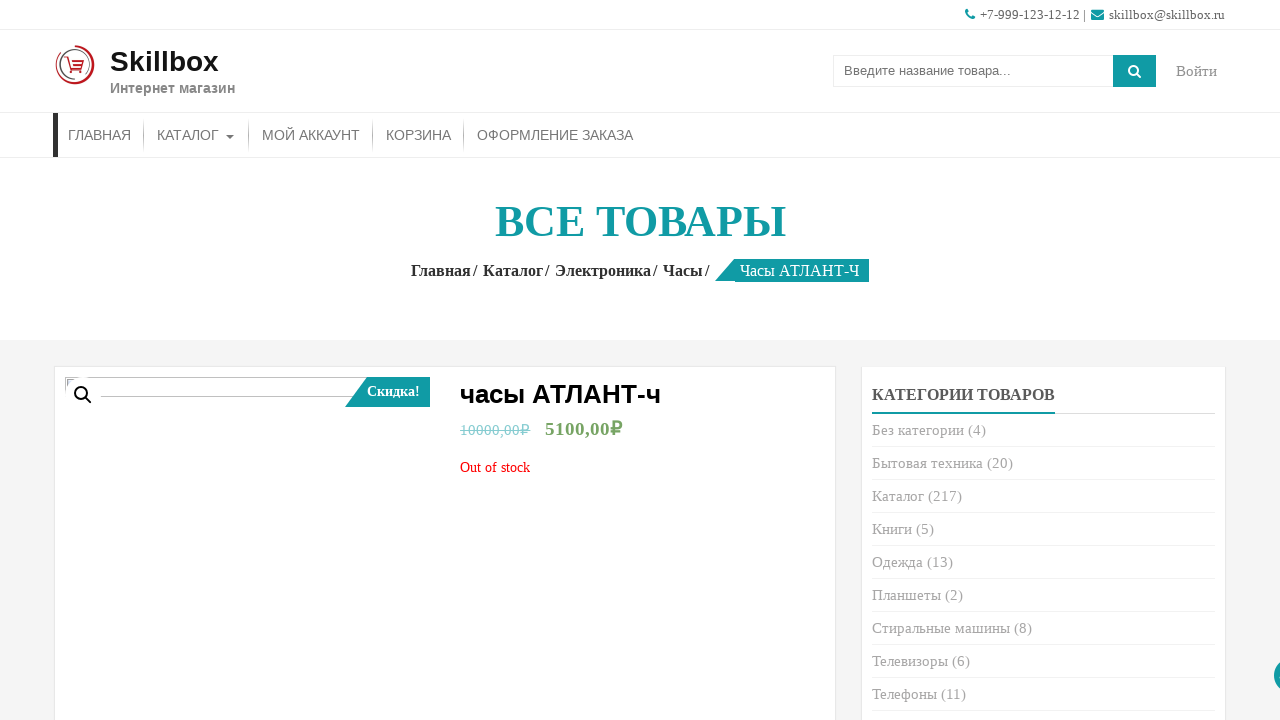

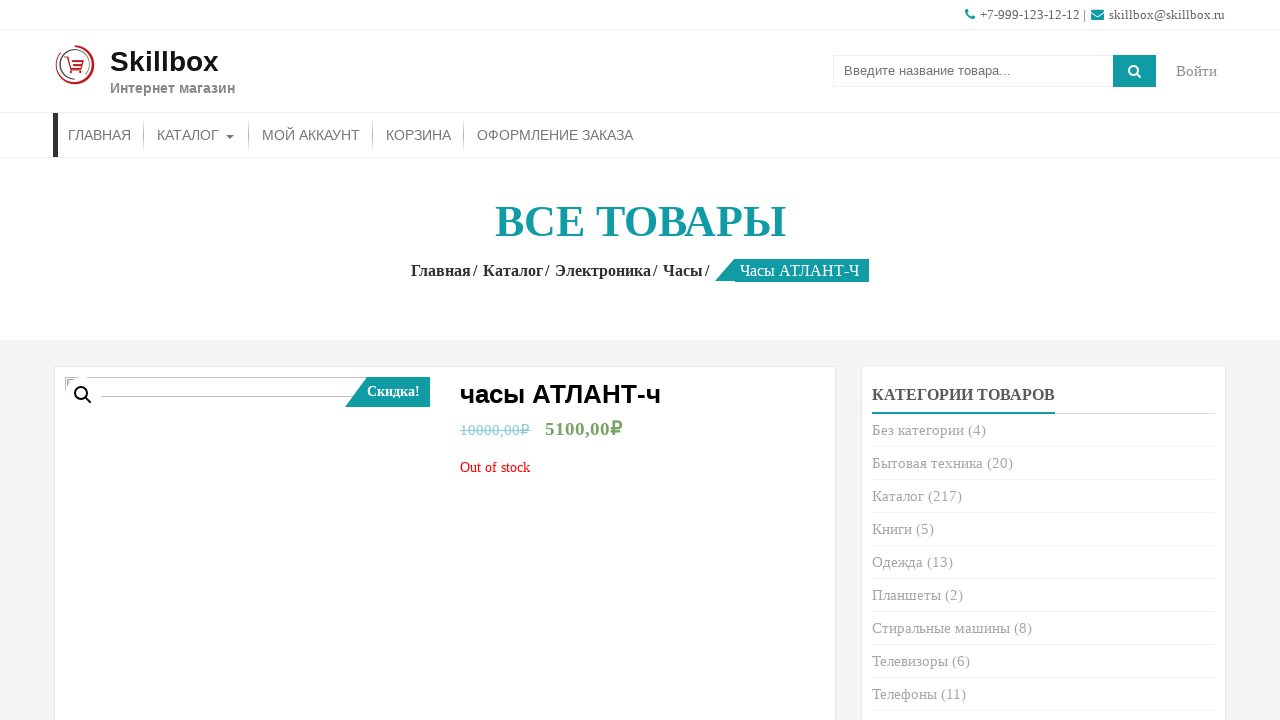